Tests a registration form by filling in first name, last name, and email fields, then submitting the form and verifying the success message.

Starting URL: http://suninjuly.github.io/registration1.html

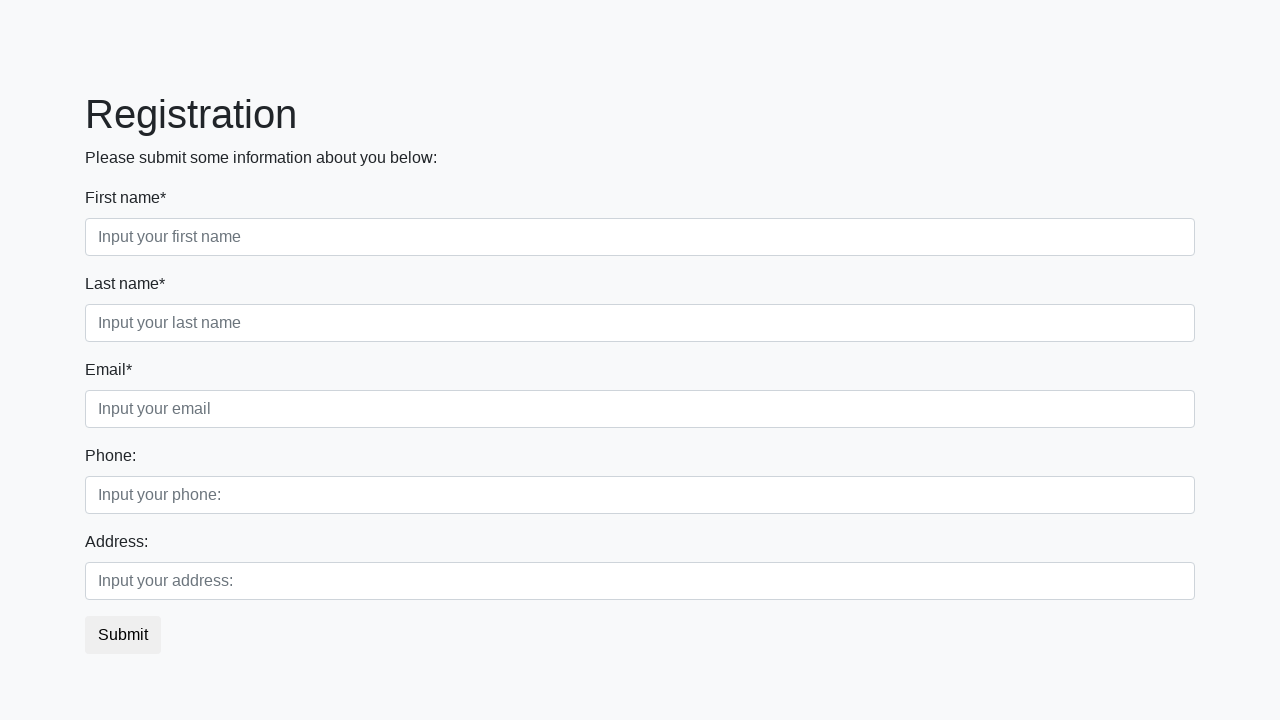

Filled first name field with 'Pavel' on .first_block .first
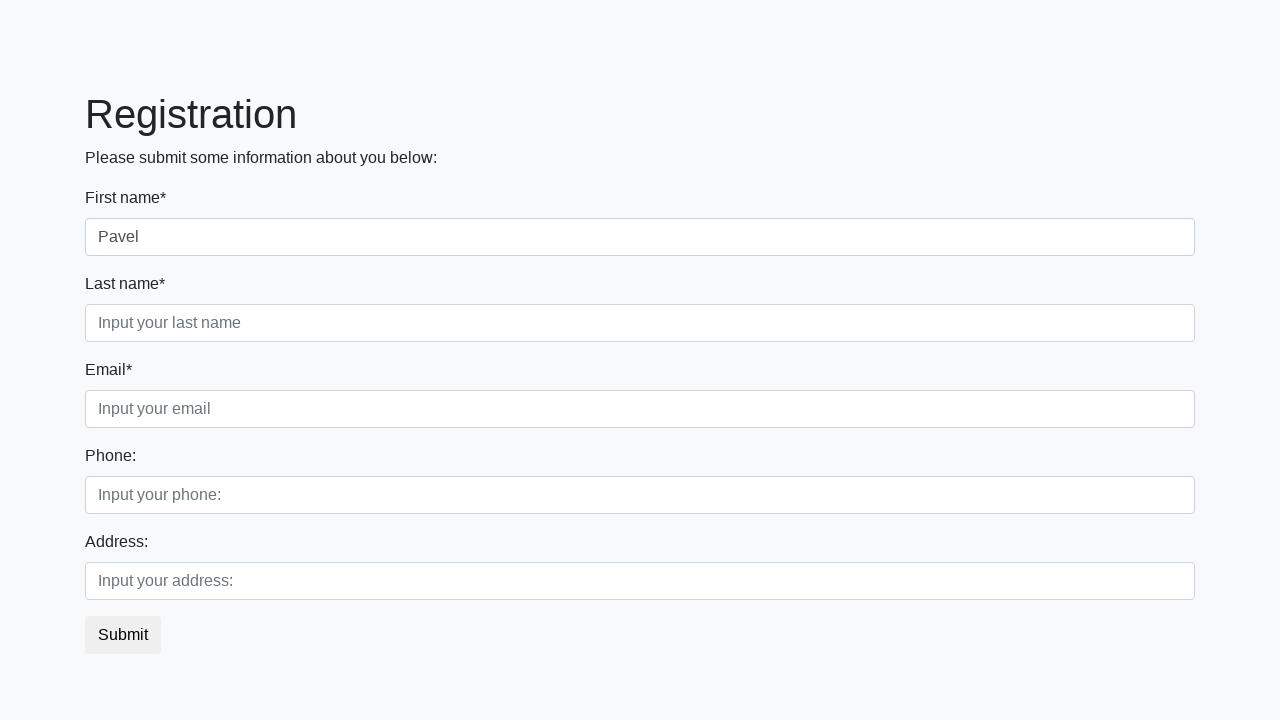

Filled last name field with 'Sheyntsev' on .first_block .second
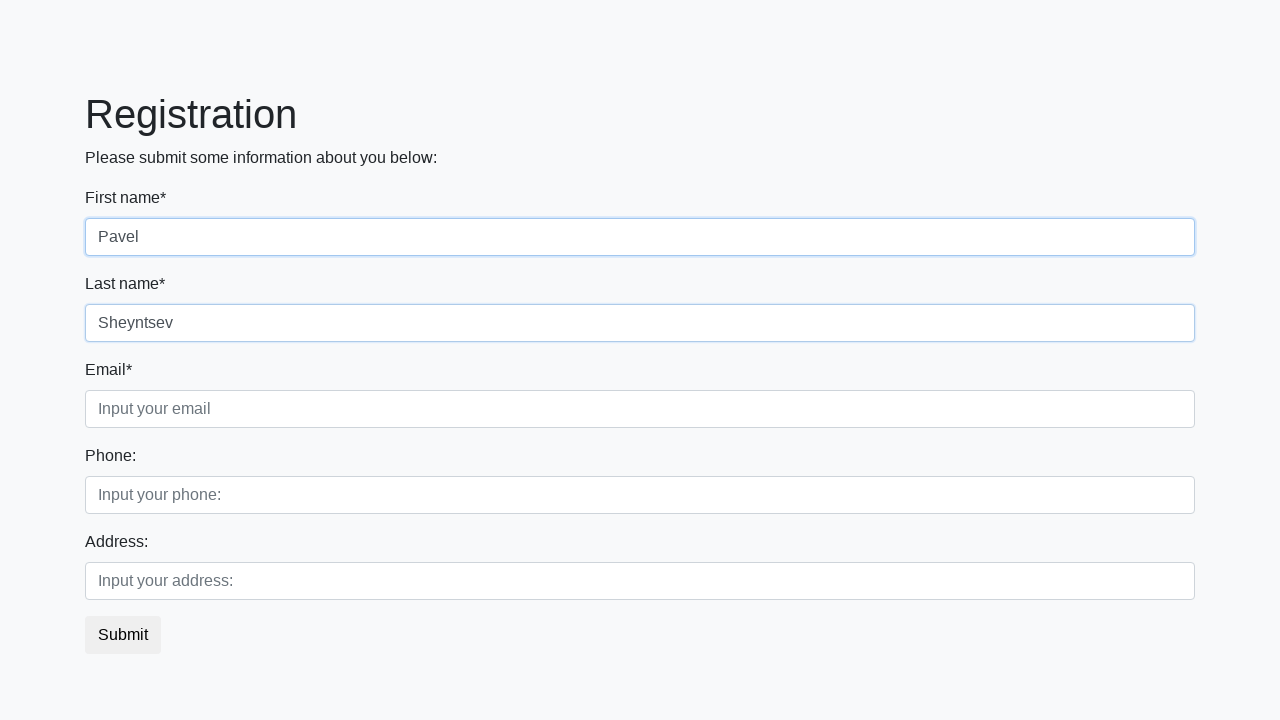

Filled email field with 'pavel-sheincev@mail.ru' on .third_class .third
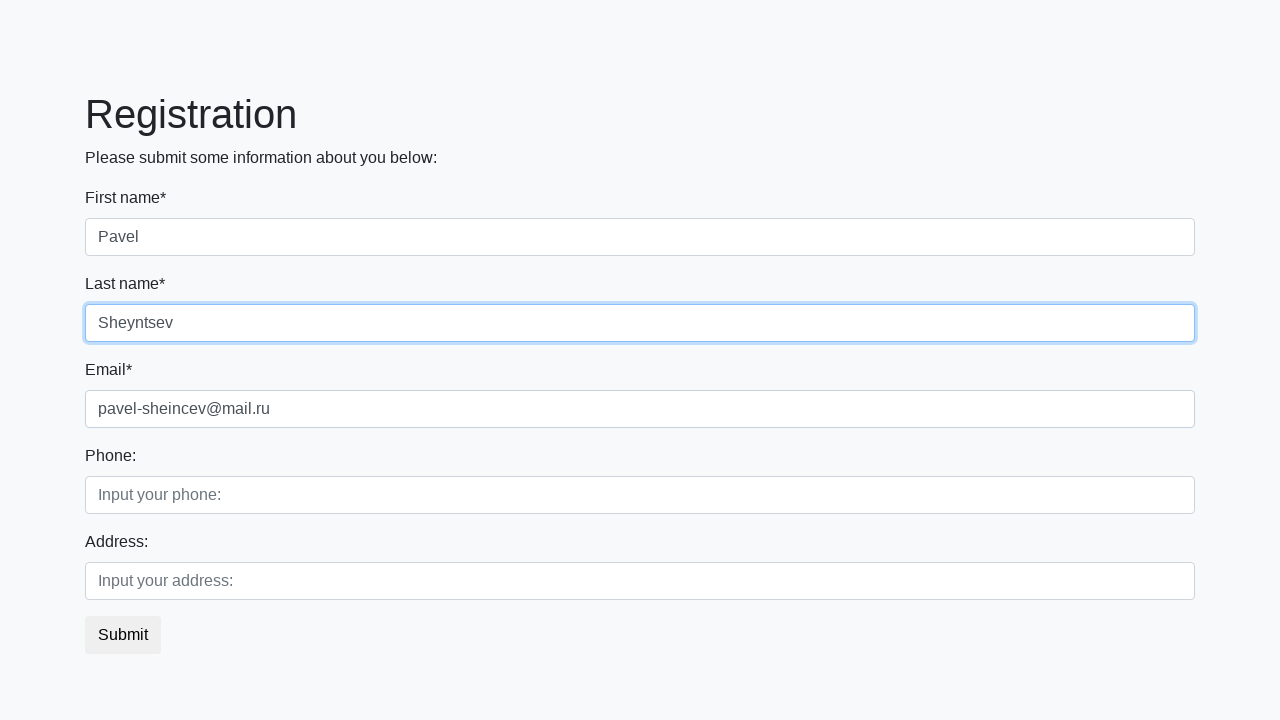

Clicked submit button to register at (123, 635) on button.btn
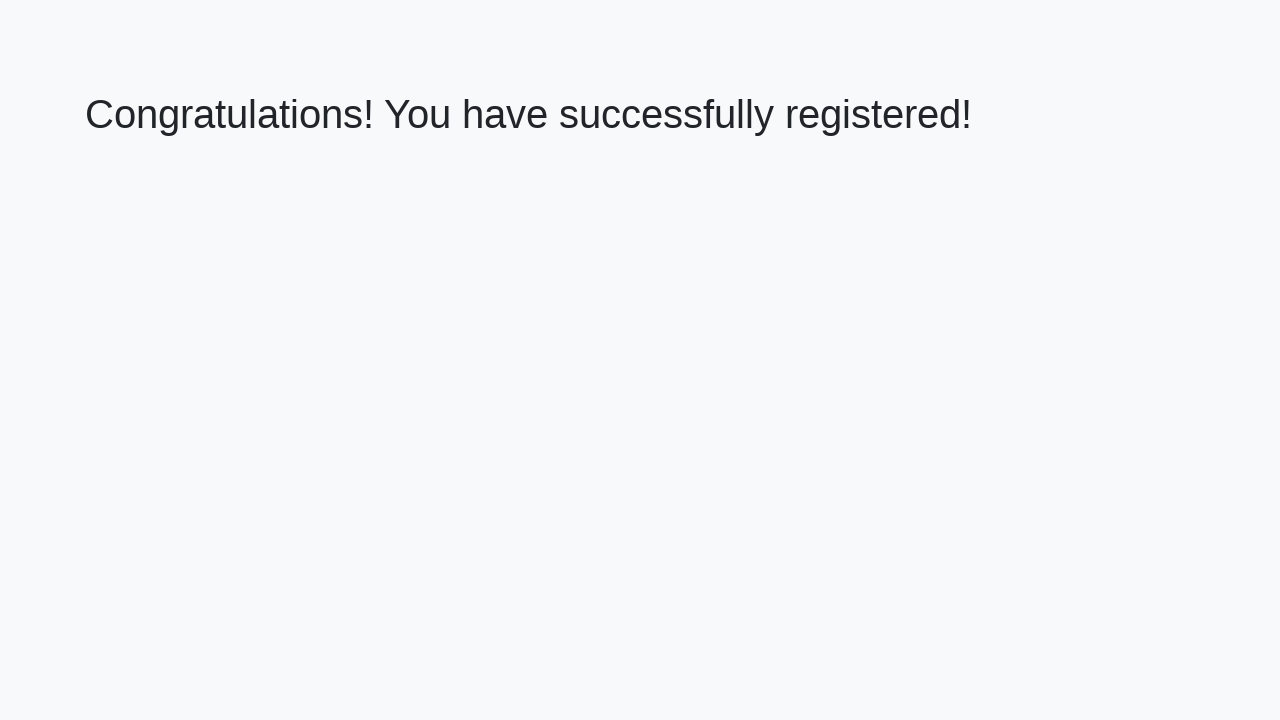

Success message heading loaded
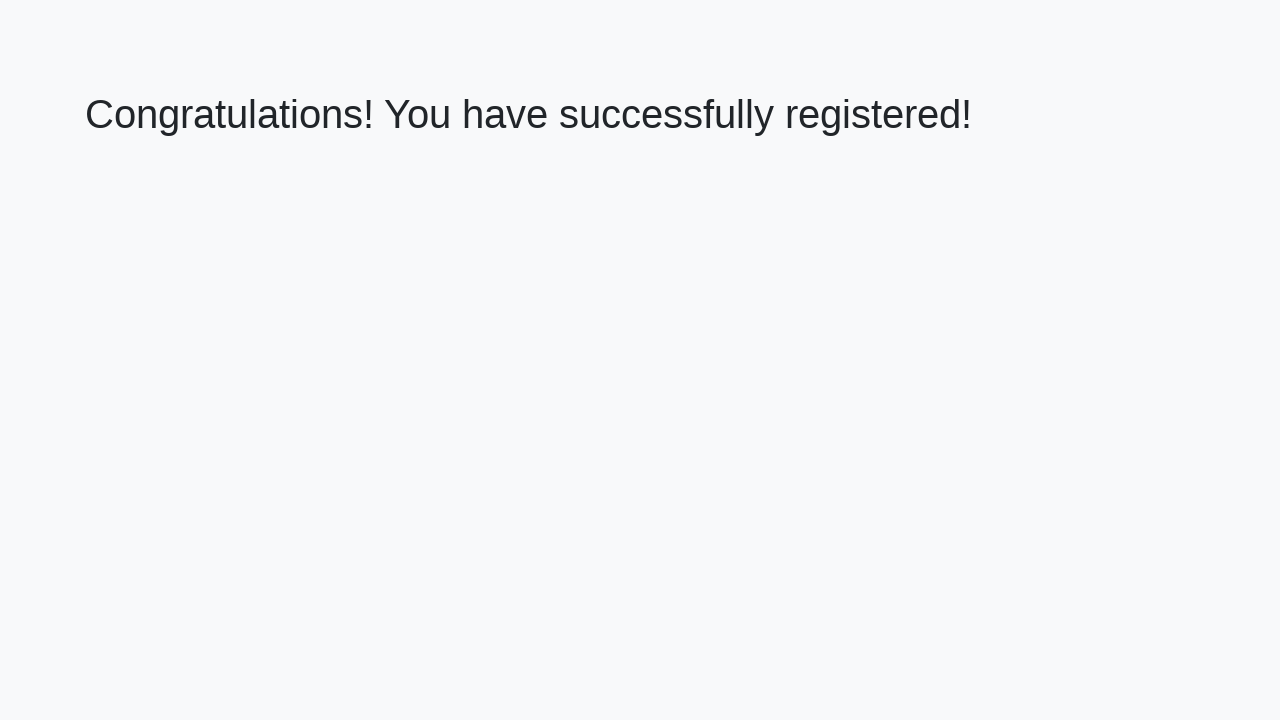

Retrieved success message text: 'Congratulations! You have successfully registered!'
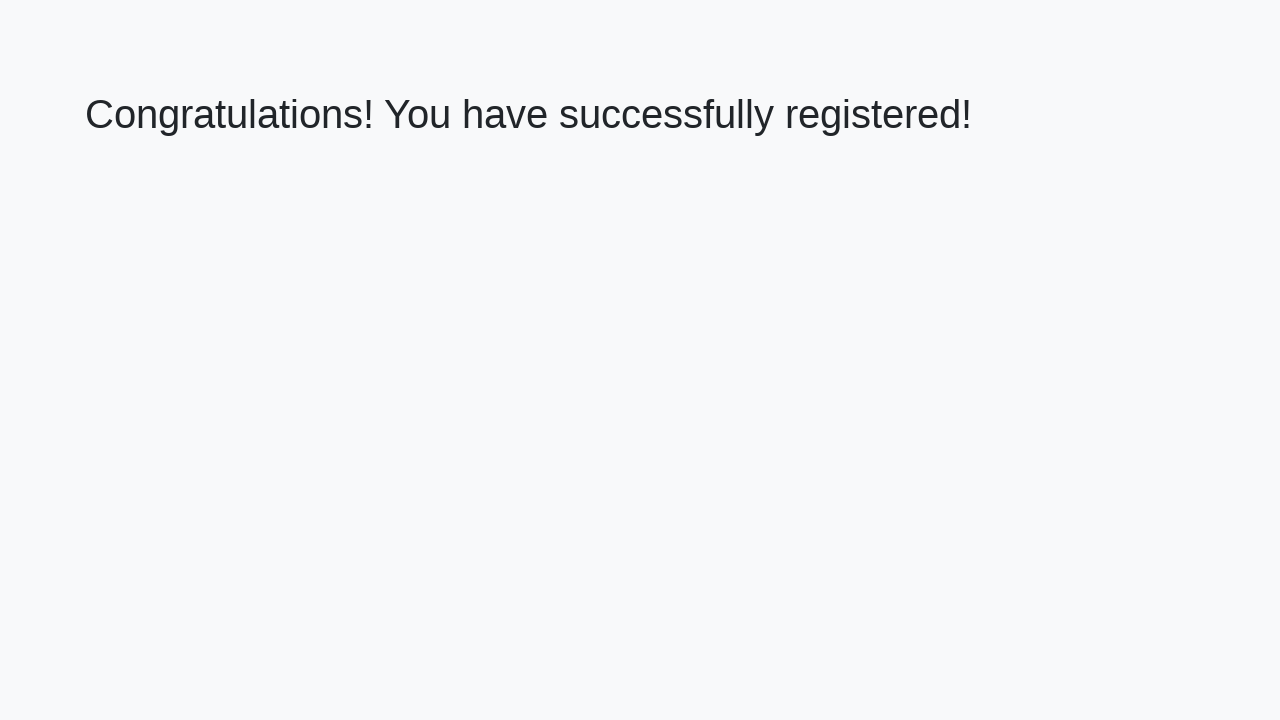

Verified success message matches expected text
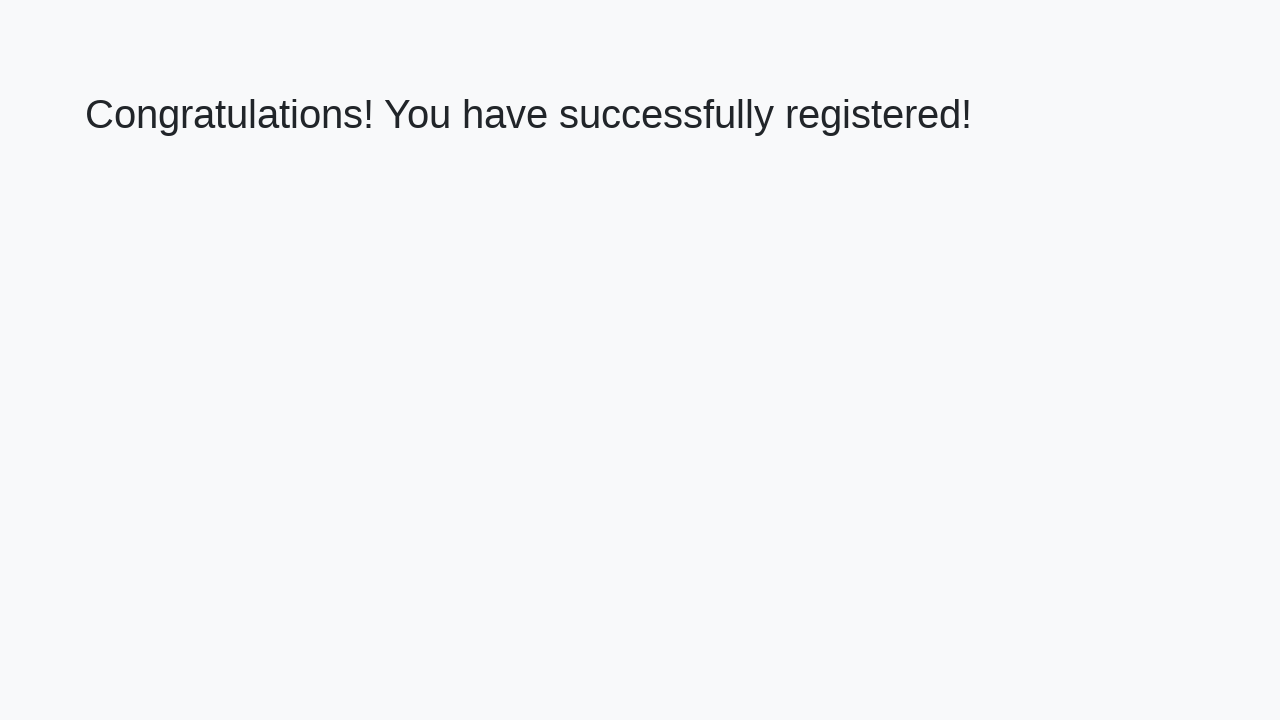

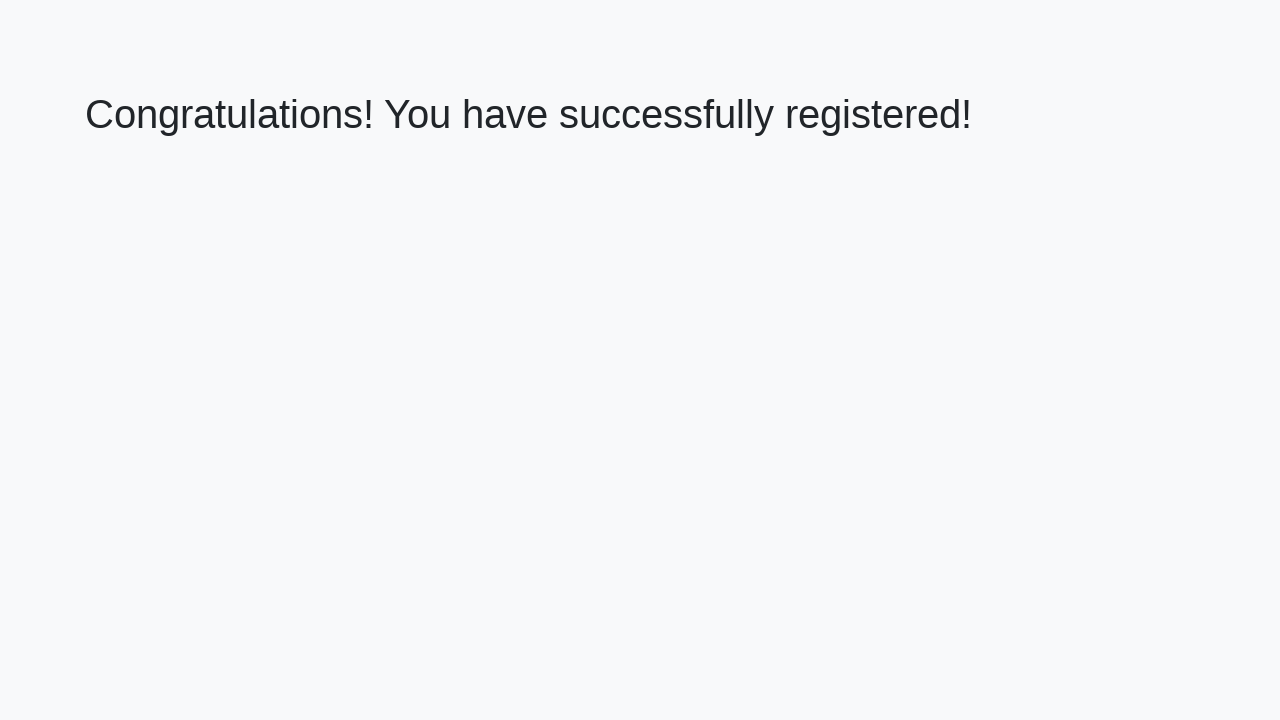